Tests browser navigation controls by navigating between two websites, then using back, refresh, and forward browser actions

Starting URL: https://the-internet.herokuapp.com/

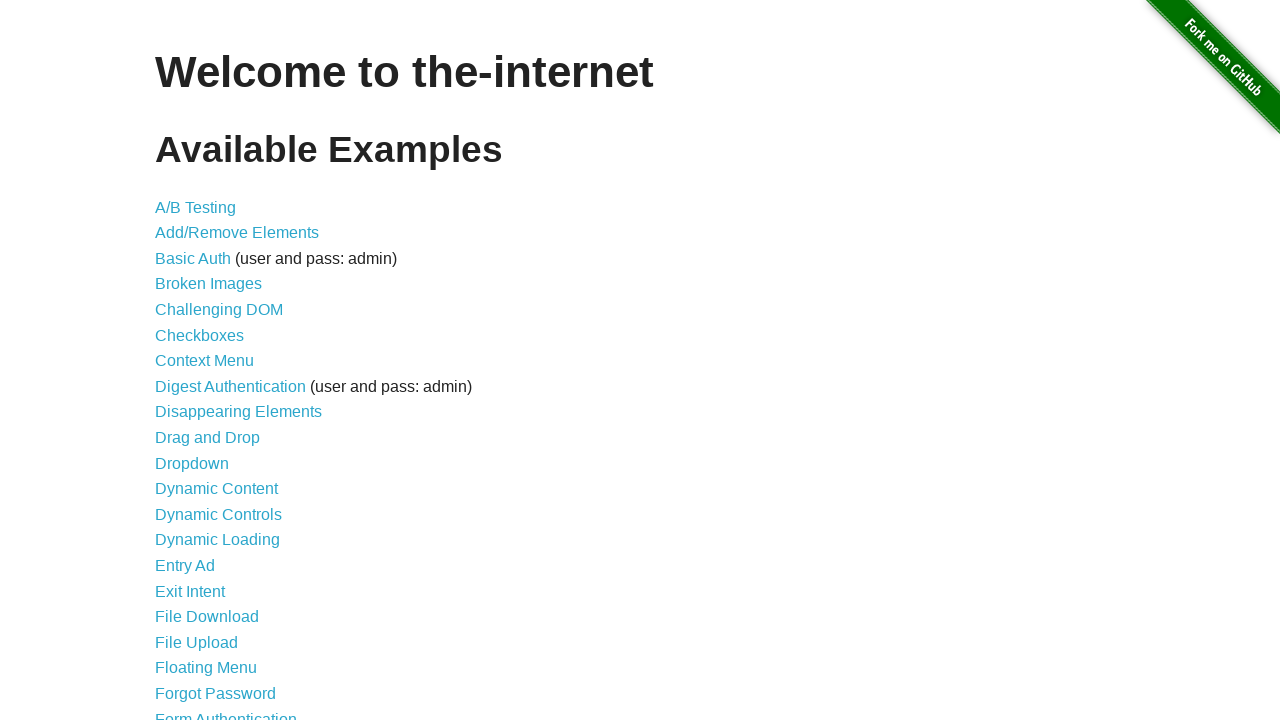

Navigated to starting URL https://the-internet.herokuapp.com/
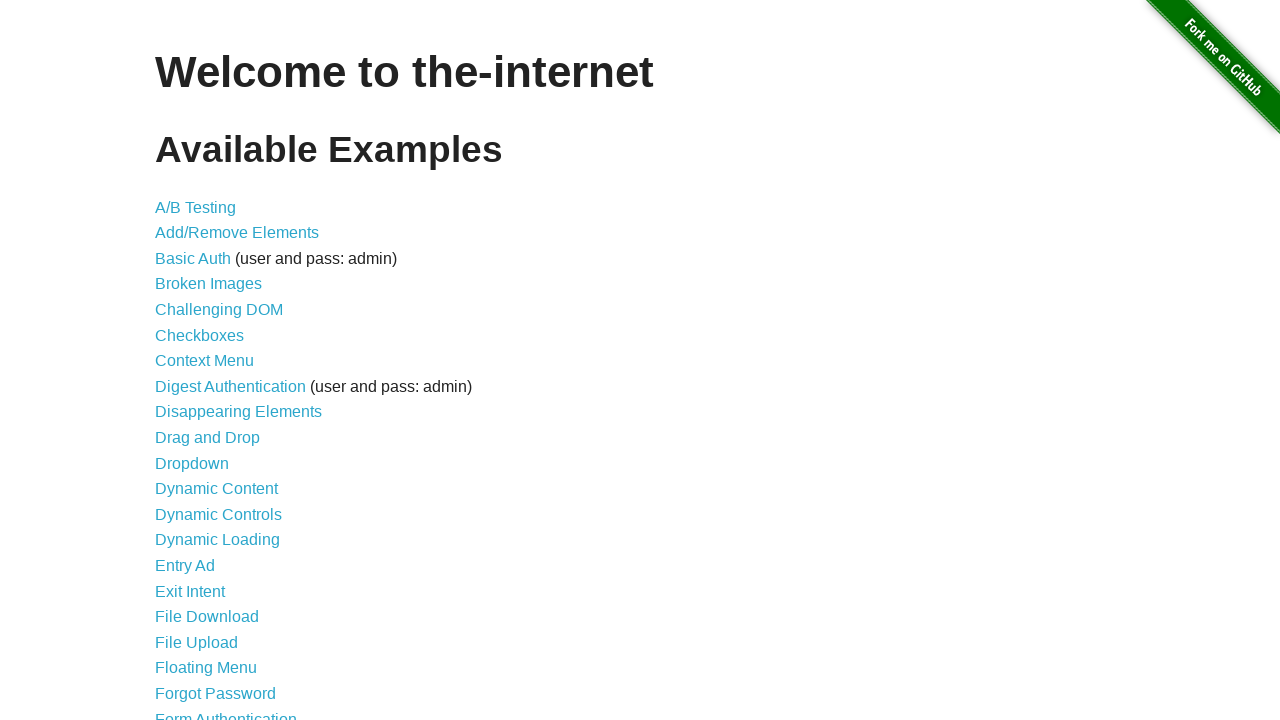

Navigated to second website https://formy-project.herokuapp.com/
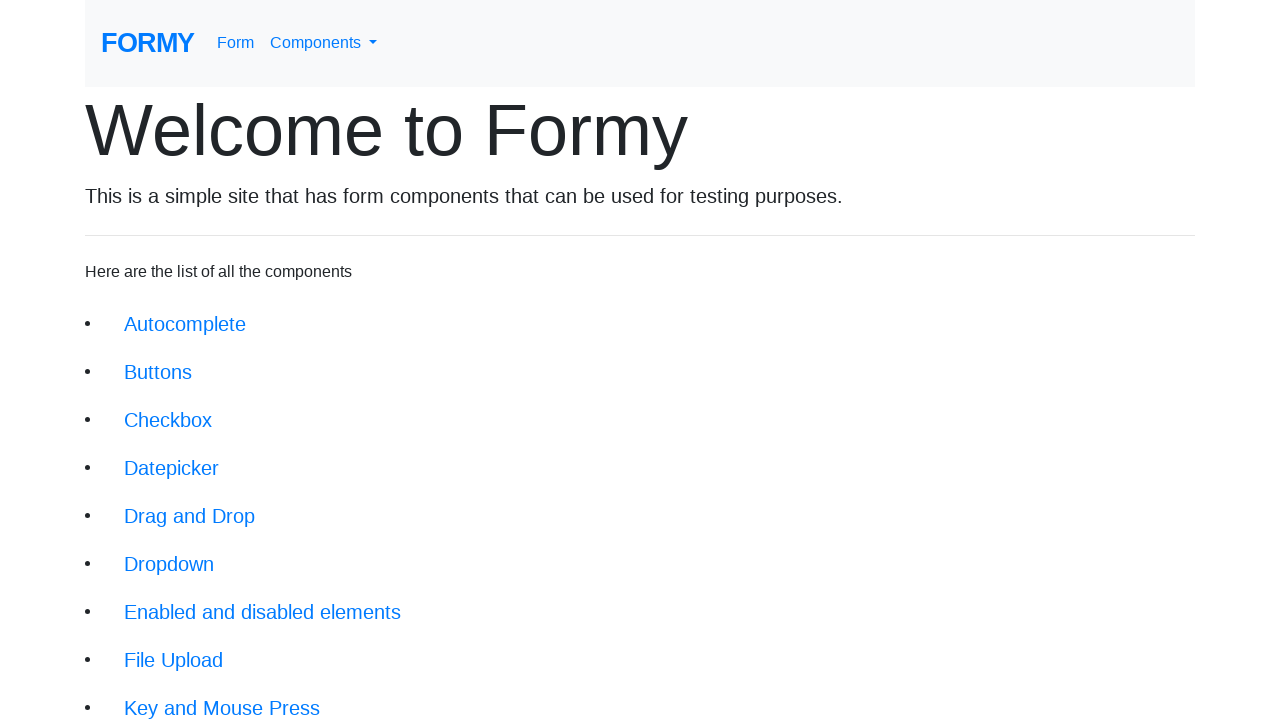

Used browser back button to navigate to previous page
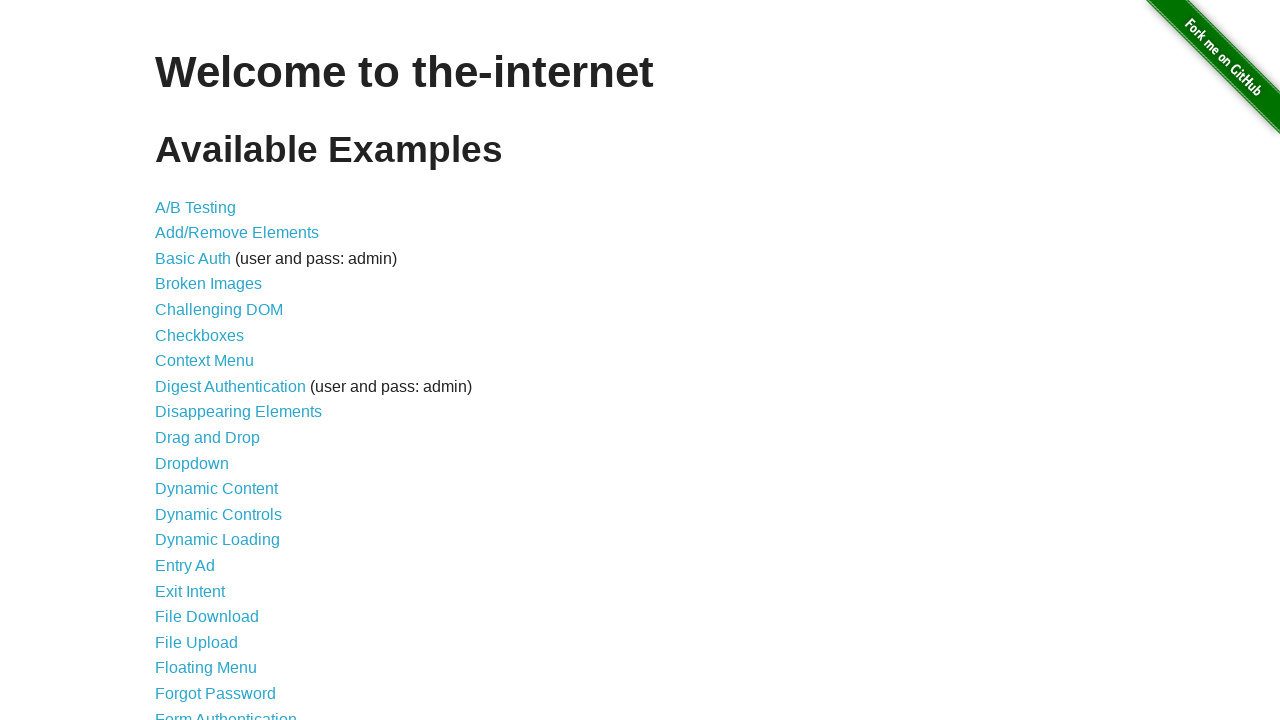

Refreshed the current page
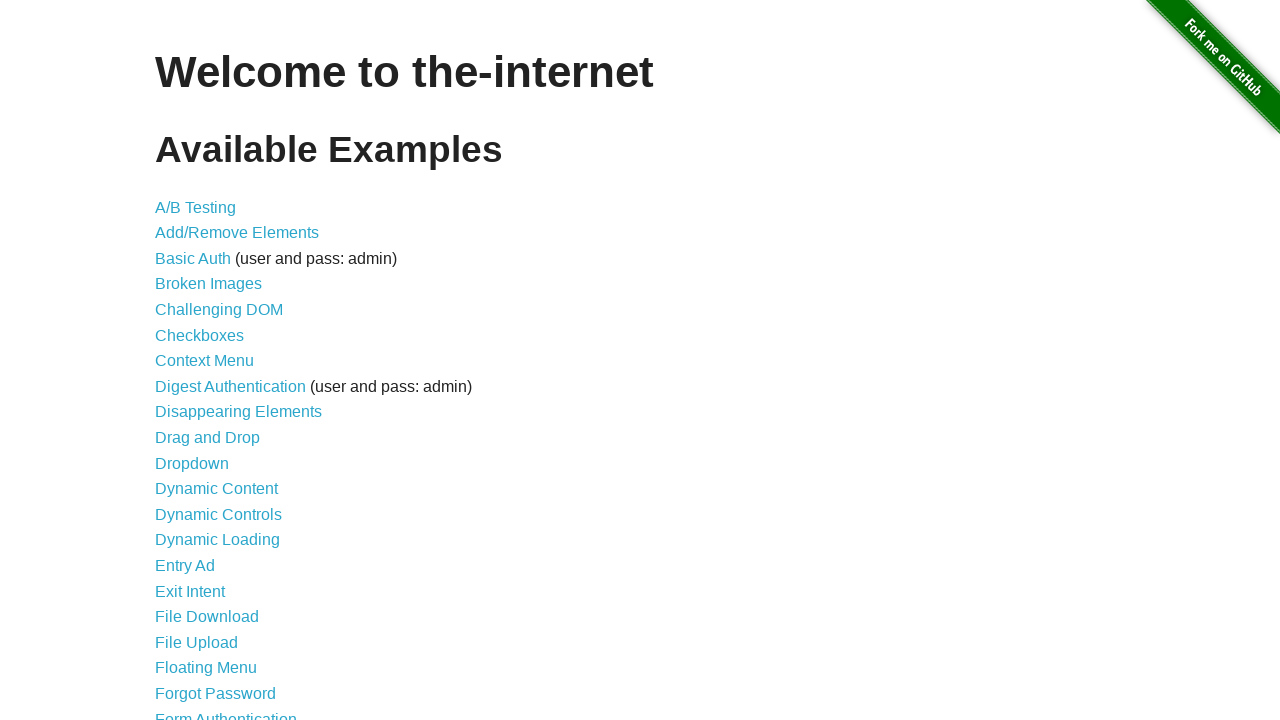

Used browser forward button to navigate to next page
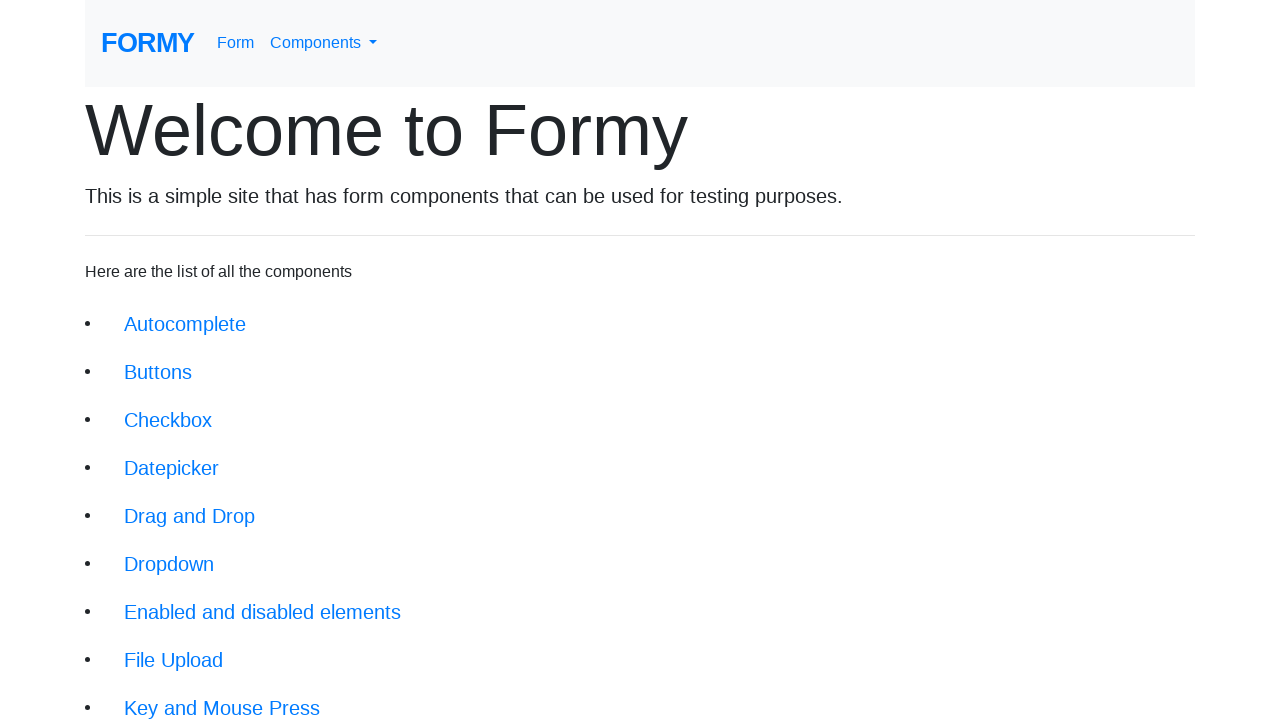

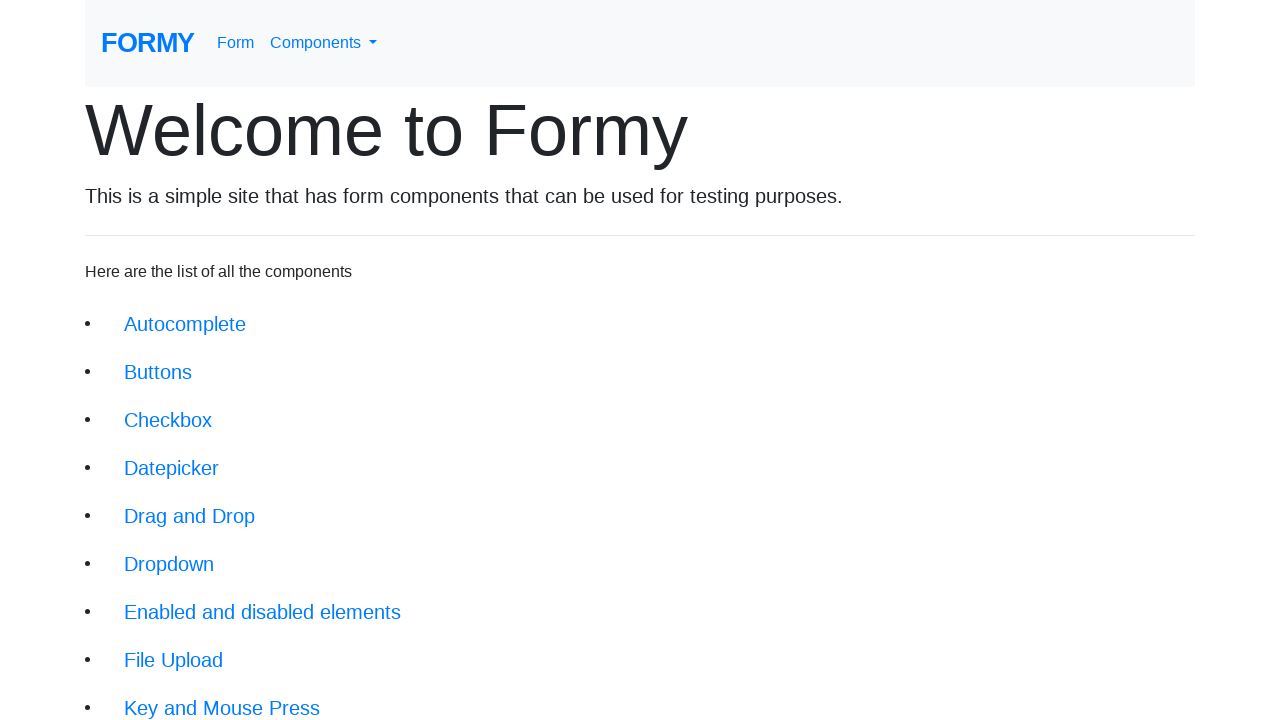